Tests that edits are cancelled when pressing Escape

Starting URL: https://demo.playwright.dev/todomvc

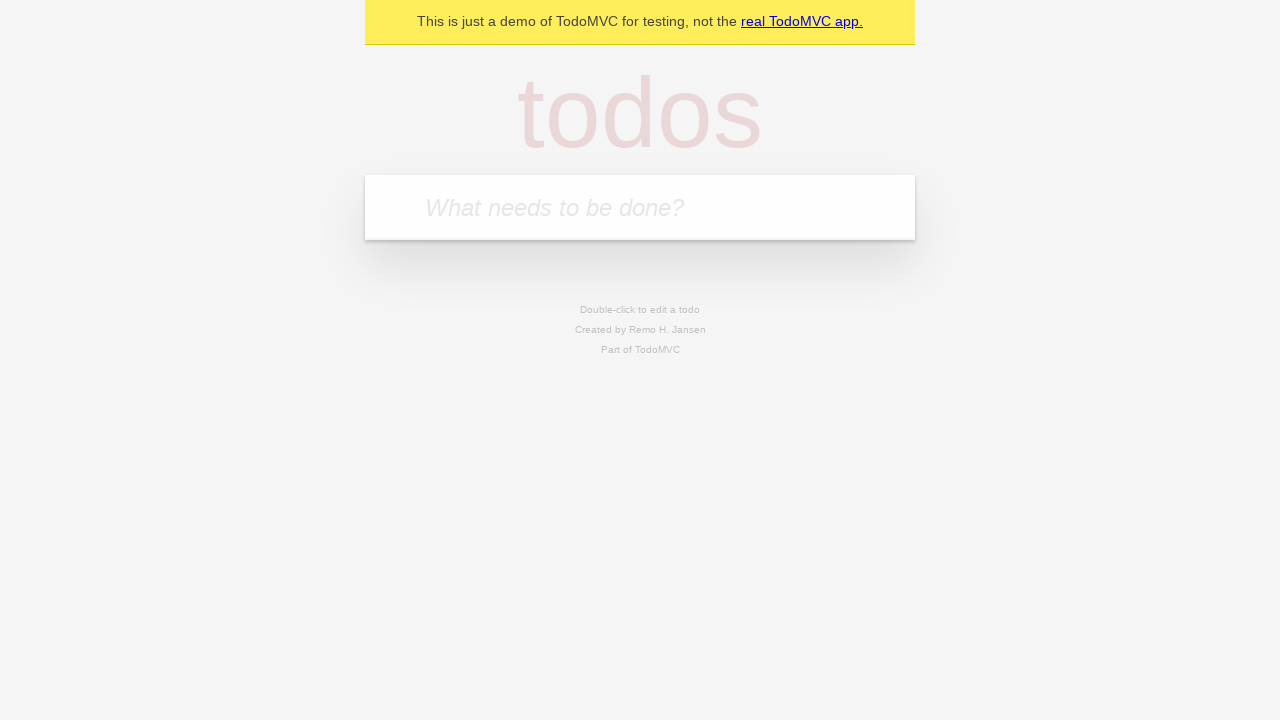

Filled input field with 'buy some cheese' on internal:attr=[placeholder="What needs to be done?"i]
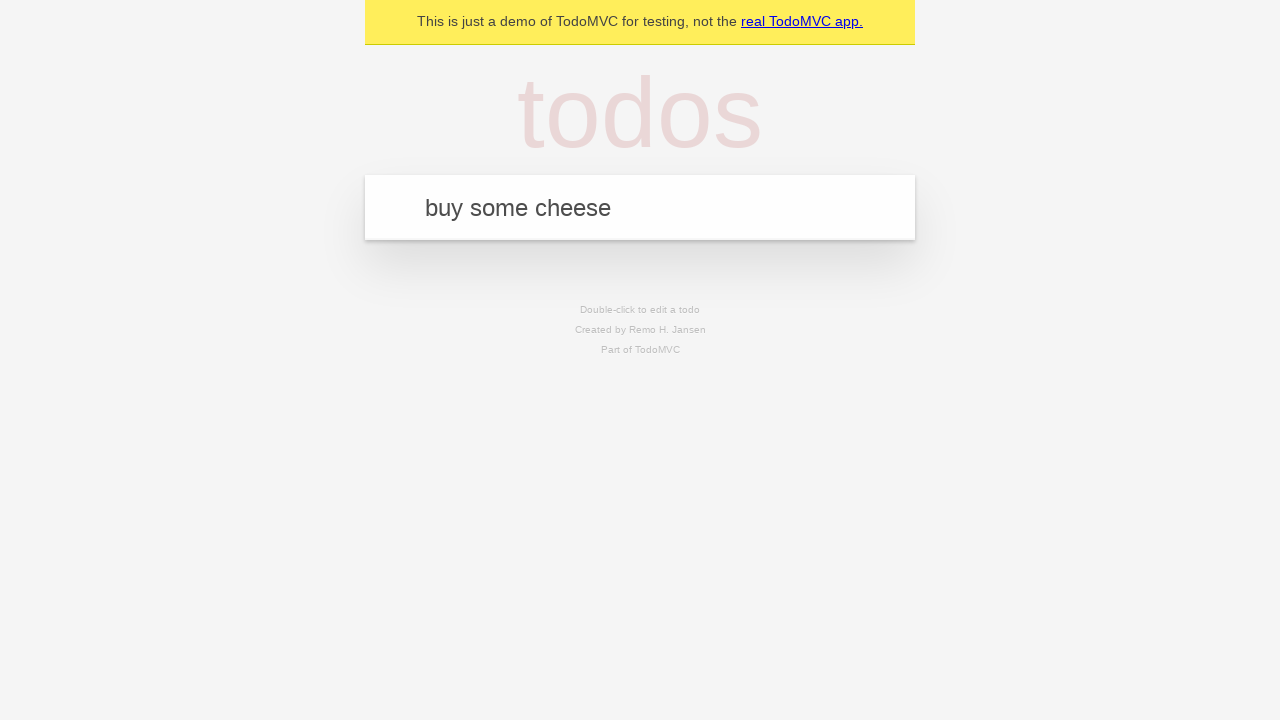

Pressed Enter to create first todo item on internal:attr=[placeholder="What needs to be done?"i]
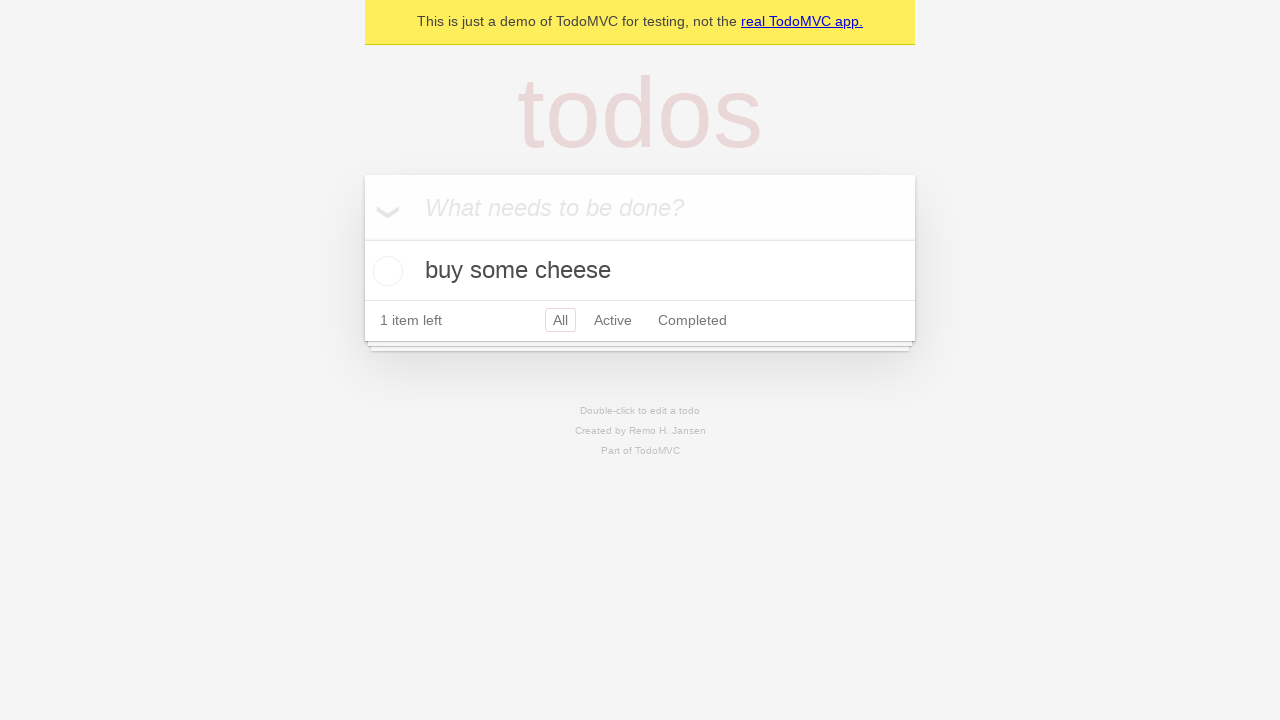

Filled input field with 'feed the cat' on internal:attr=[placeholder="What needs to be done?"i]
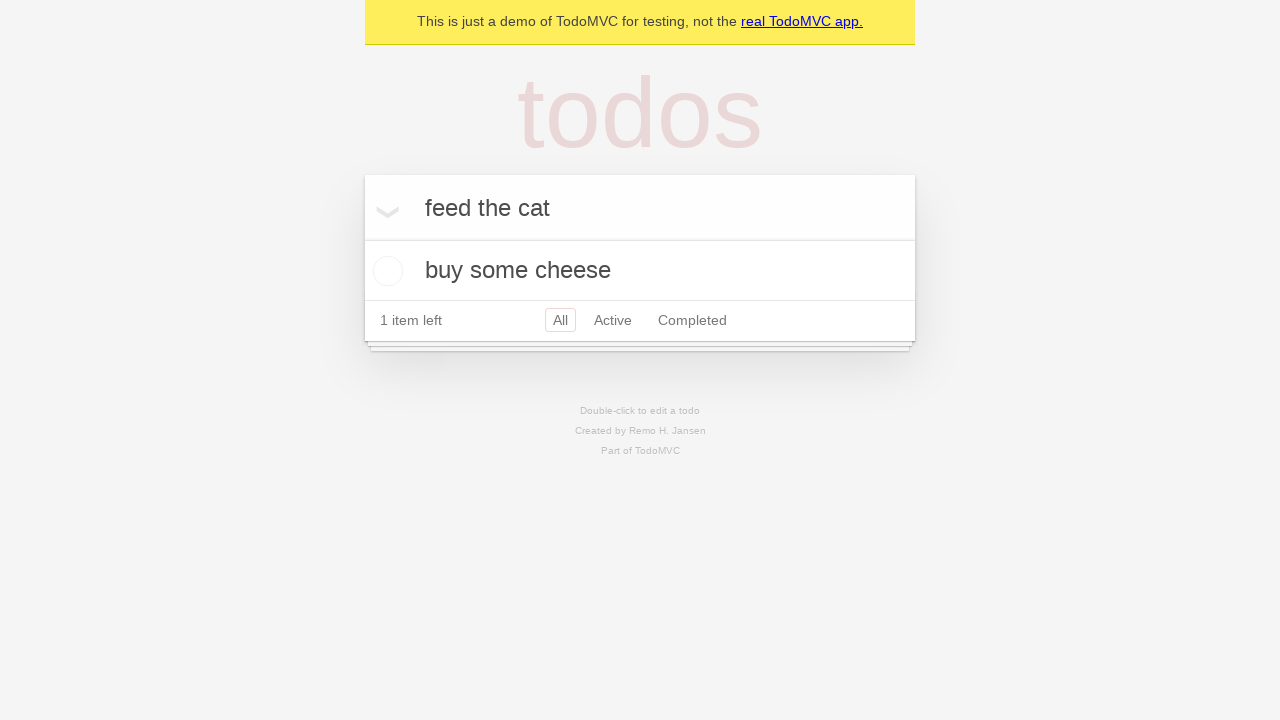

Pressed Enter to create second todo item on internal:attr=[placeholder="What needs to be done?"i]
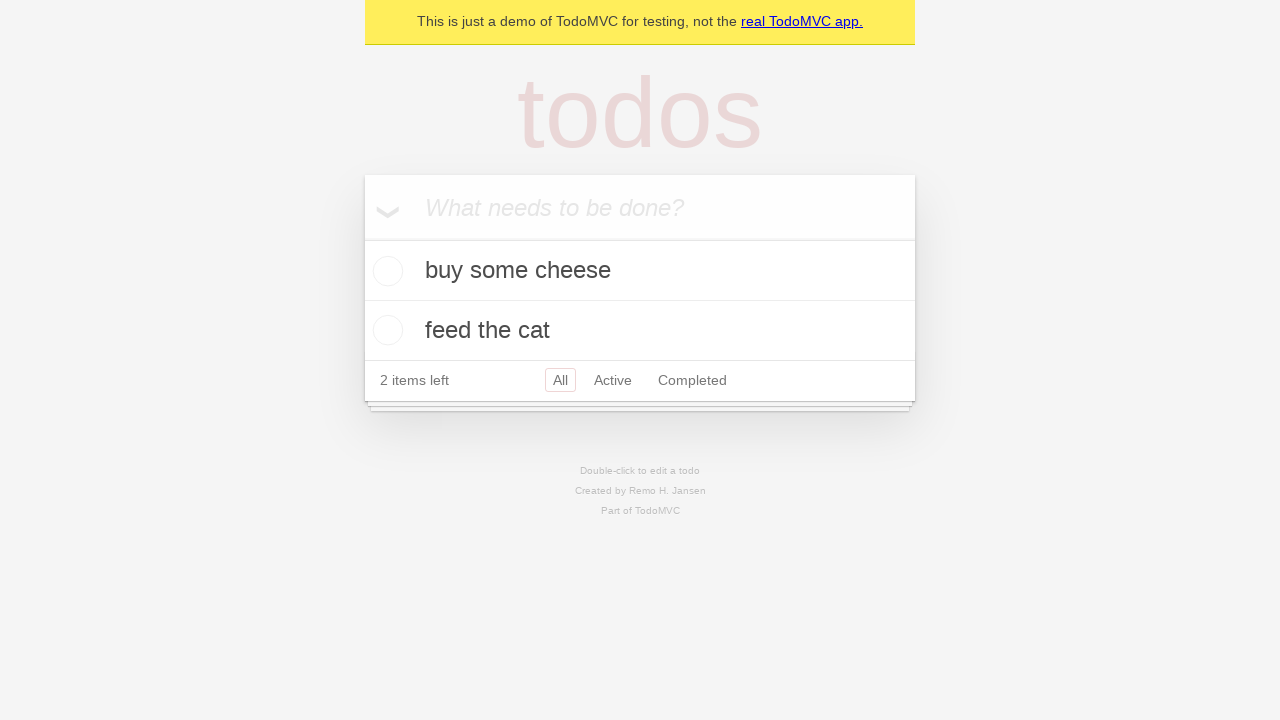

Filled input field with 'book a doctors appointment' on internal:attr=[placeholder="What needs to be done?"i]
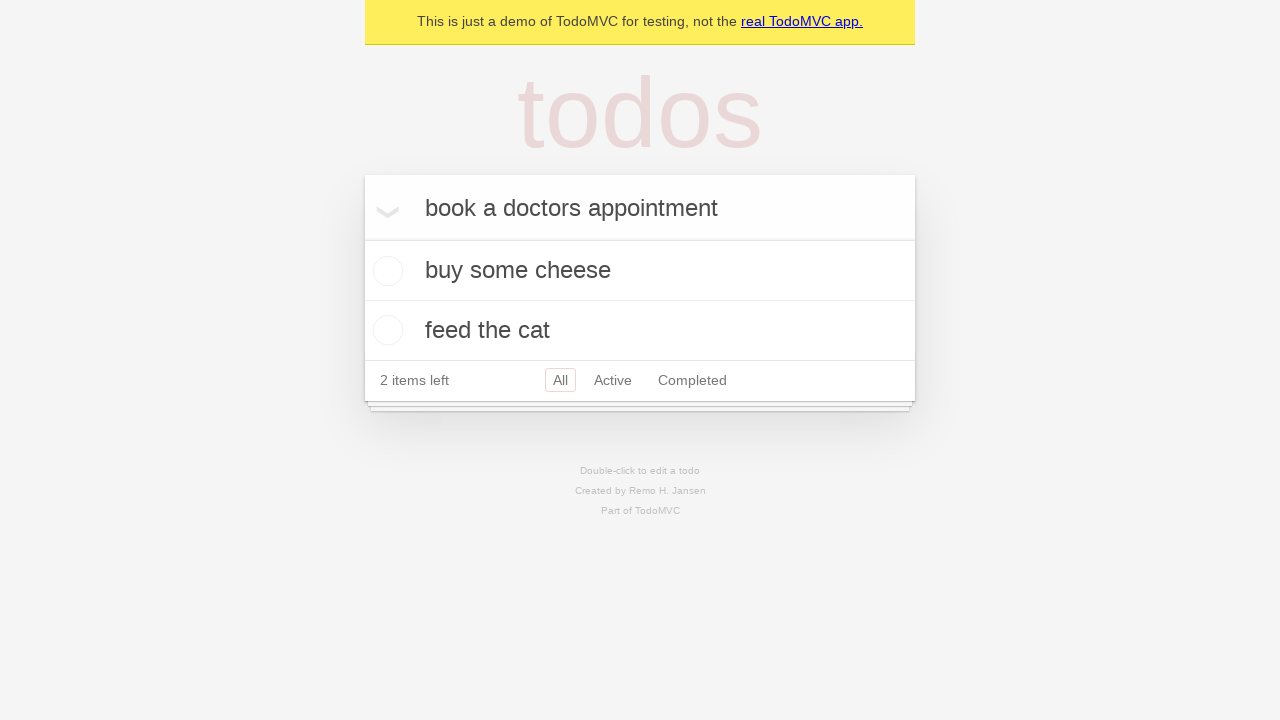

Pressed Enter to create third todo item on internal:attr=[placeholder="What needs to be done?"i]
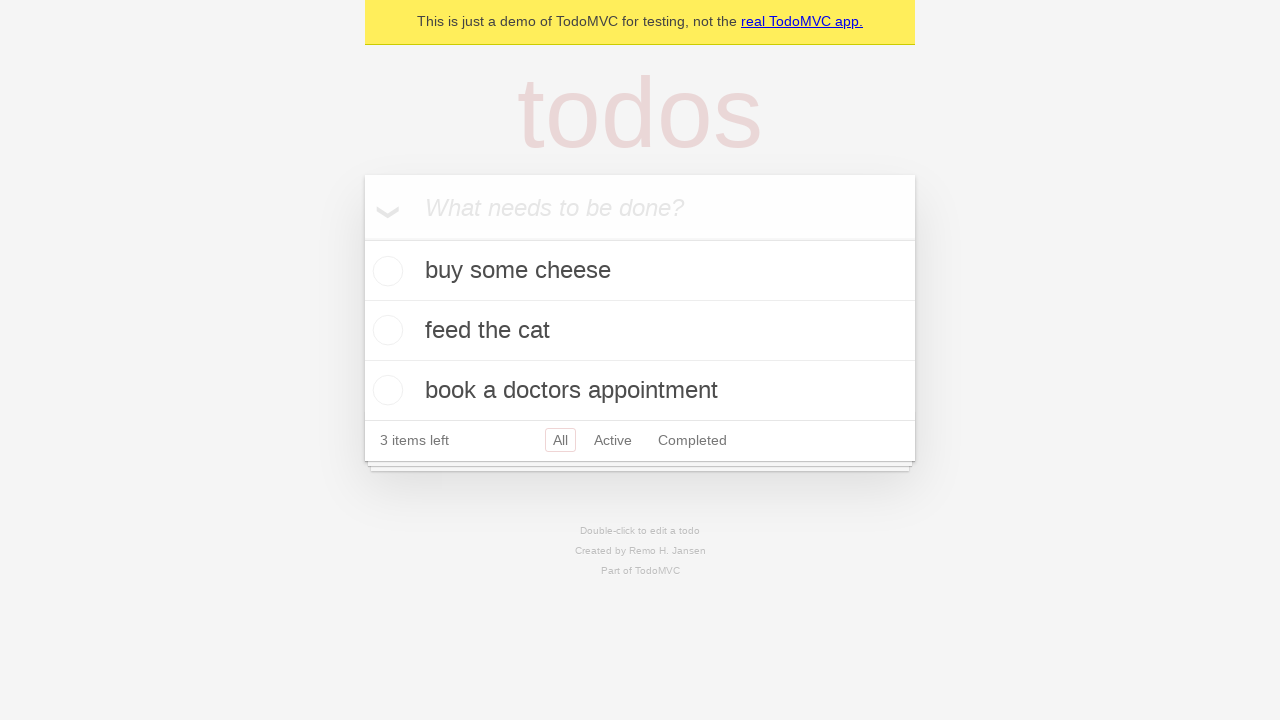

Double-clicked second todo item to enter edit mode at (640, 331) on internal:testid=[data-testid="todo-item"s] >> nth=1
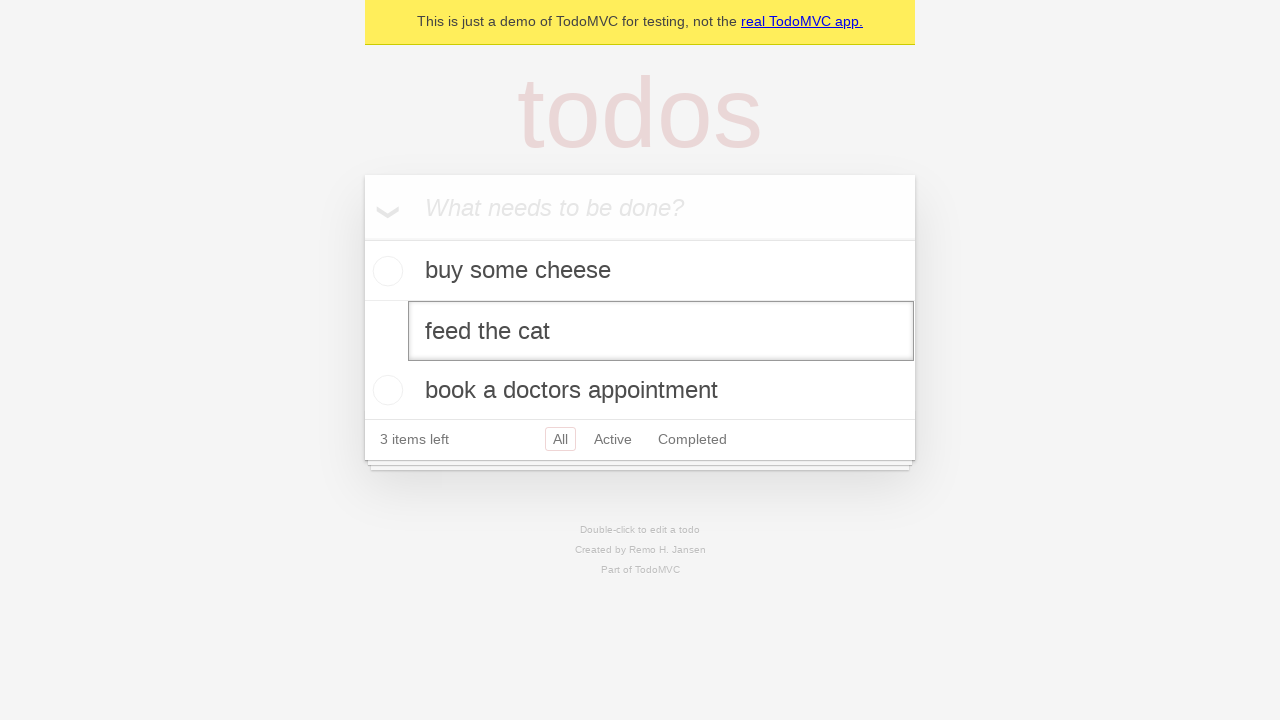

Filled edit textbox with 'buy some sausages' on internal:testid=[data-testid="todo-item"s] >> nth=1 >> internal:role=textbox[nam
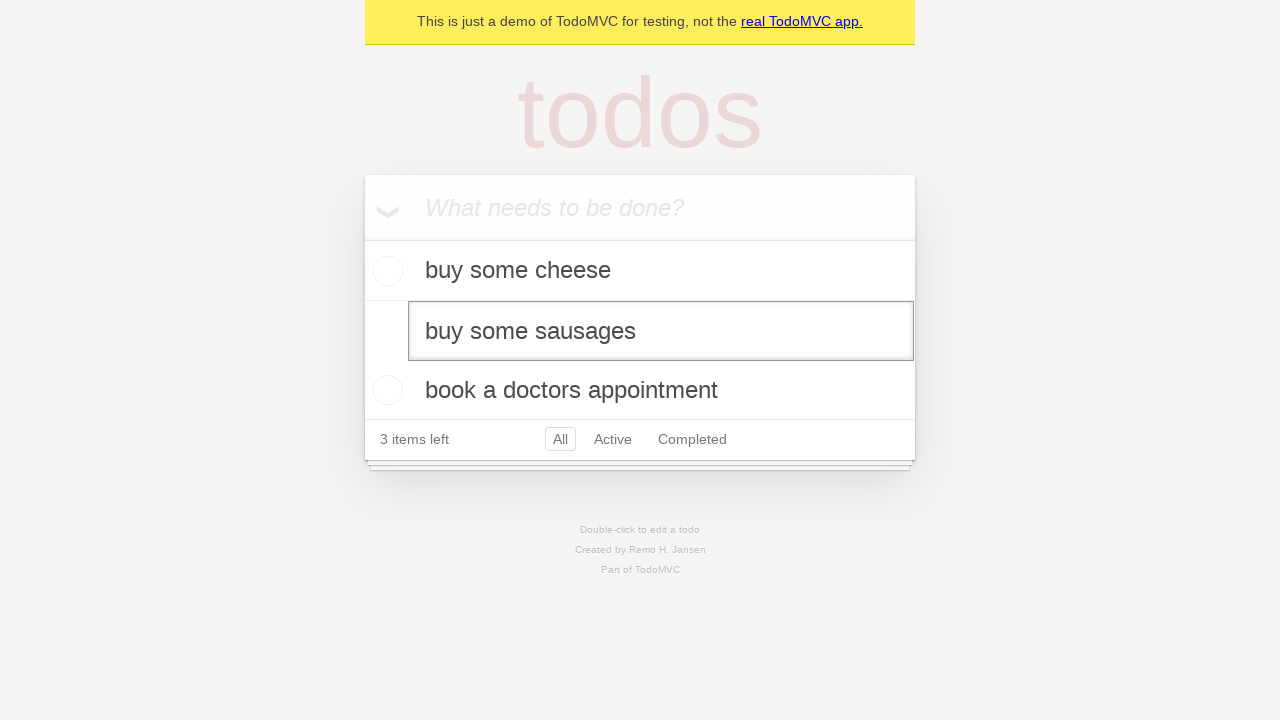

Pressed Escape to cancel edit on second todo item on internal:testid=[data-testid="todo-item"s] >> nth=1 >> internal:role=textbox[nam
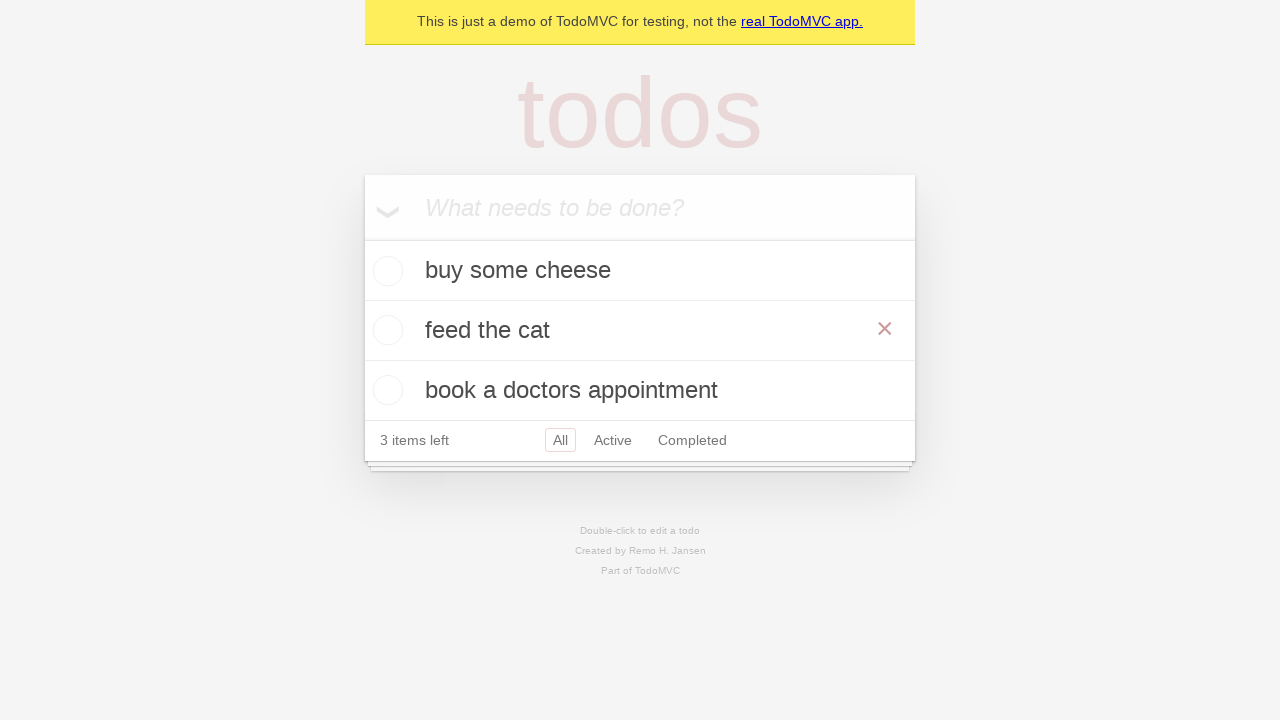

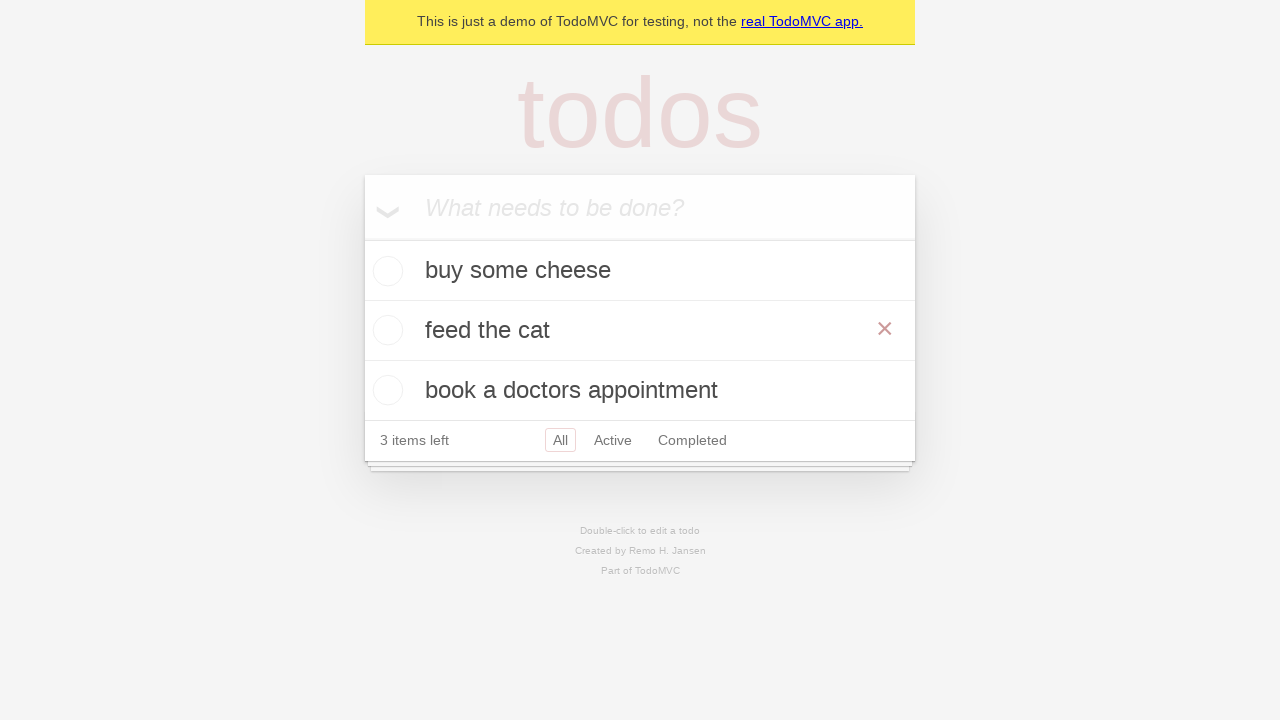